Tests adding emoji characters to the TodoMVC React app todo list

Starting URL: https://todomvc.com/examples/react/dist/

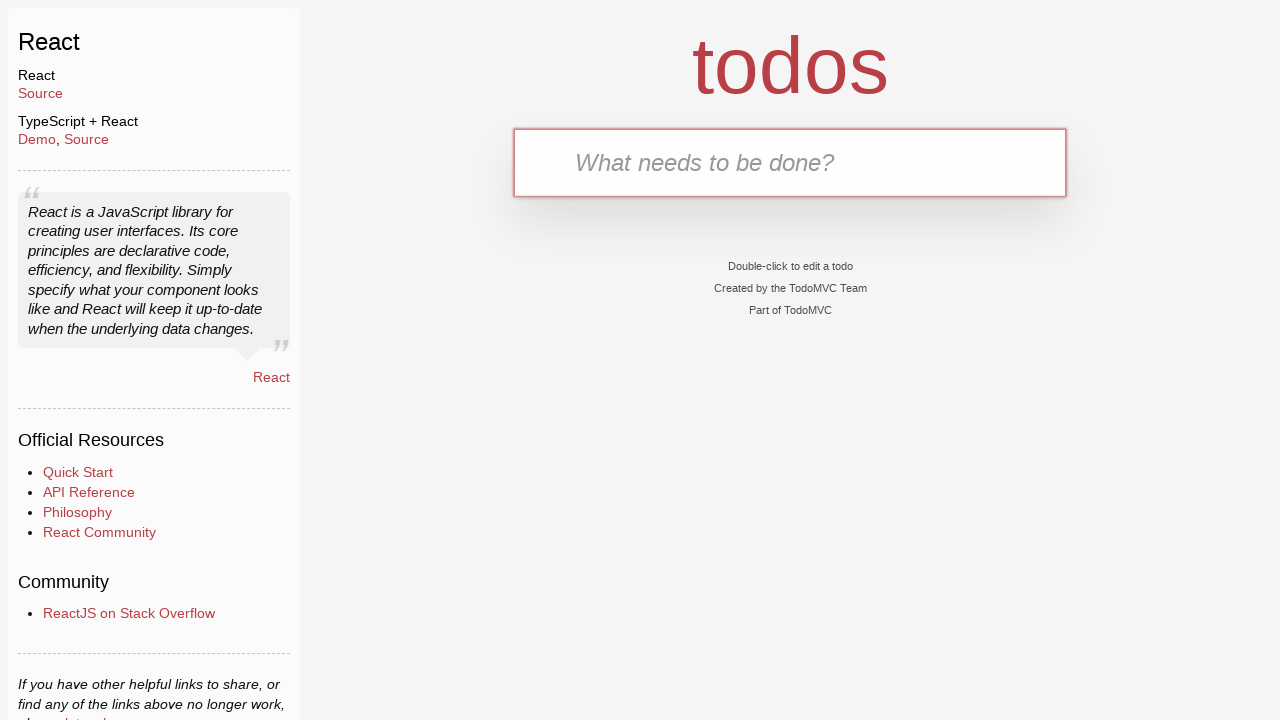

Filled new todo input with emoji characters '☺☺' on .new-todo
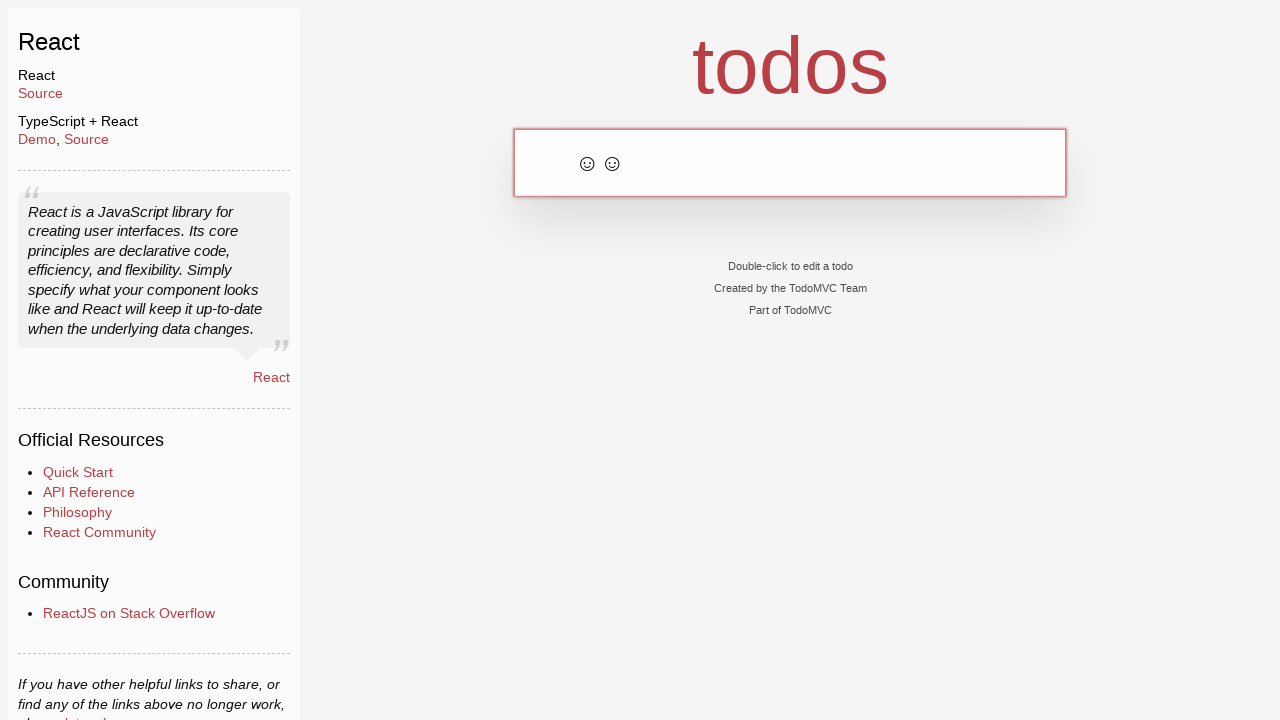

Pressed Enter to add emoji todo item to the list on .new-todo
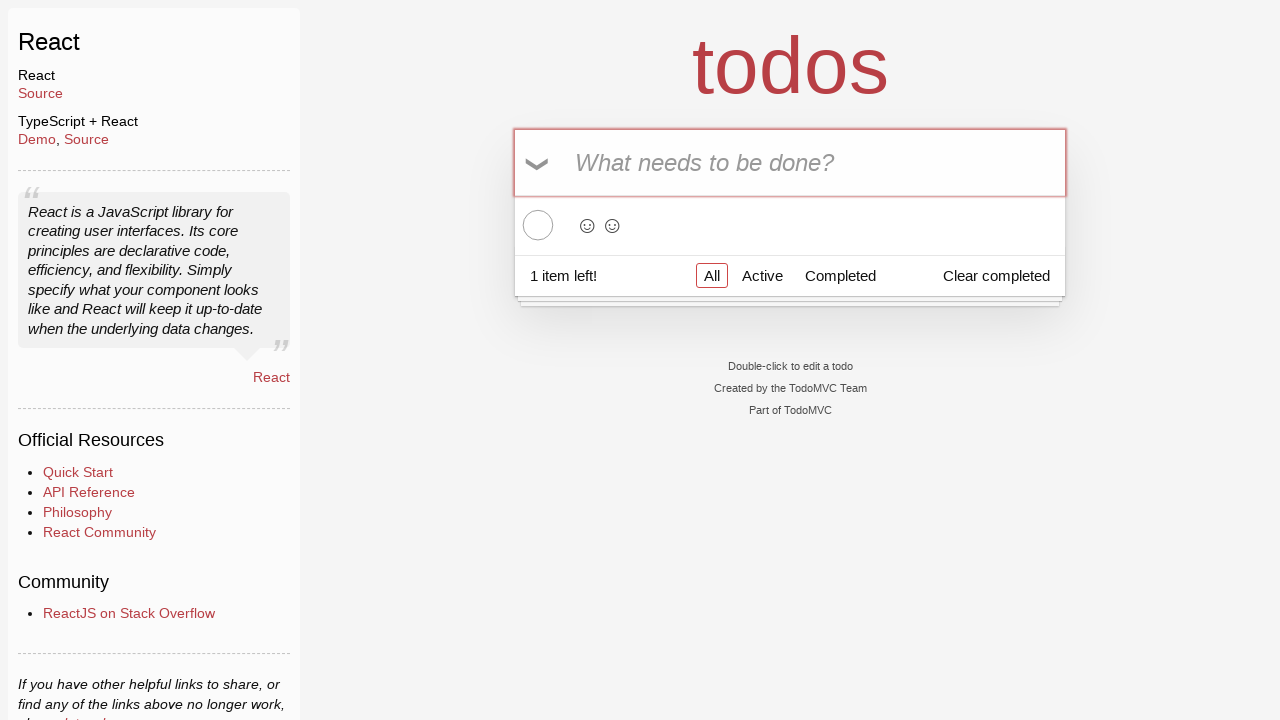

Verified that the emoji todo item was added to the todo list
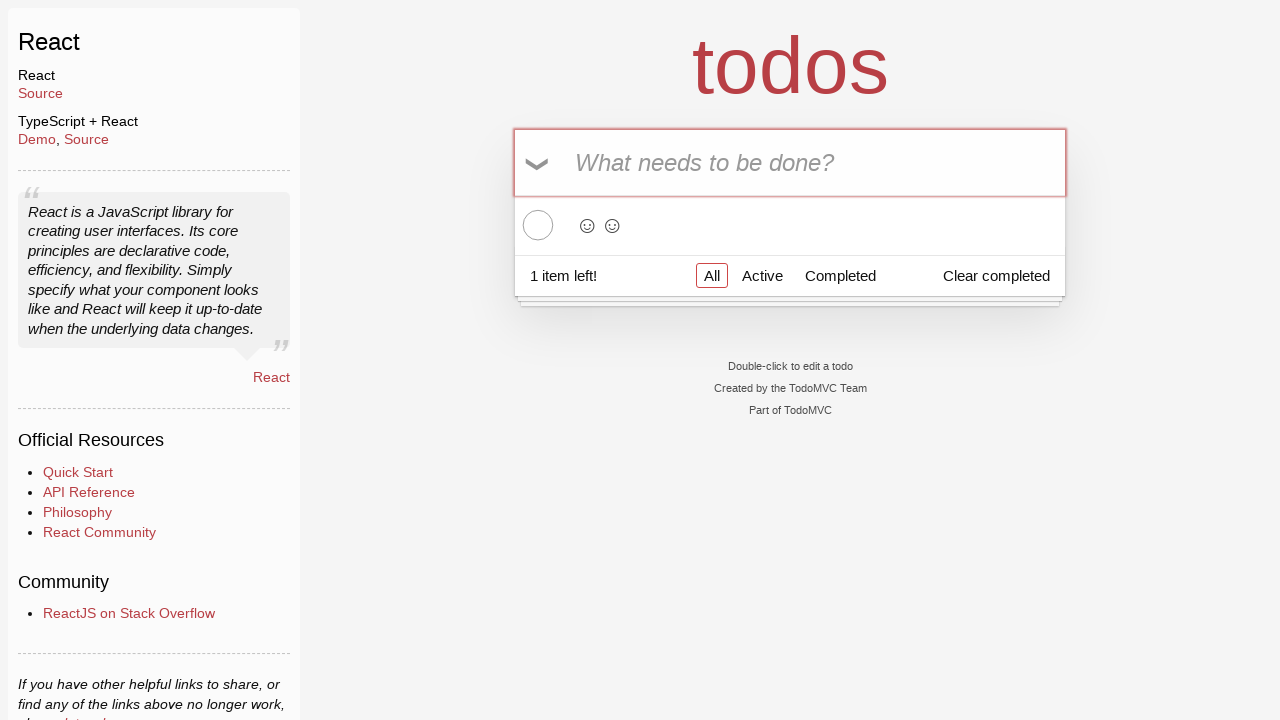

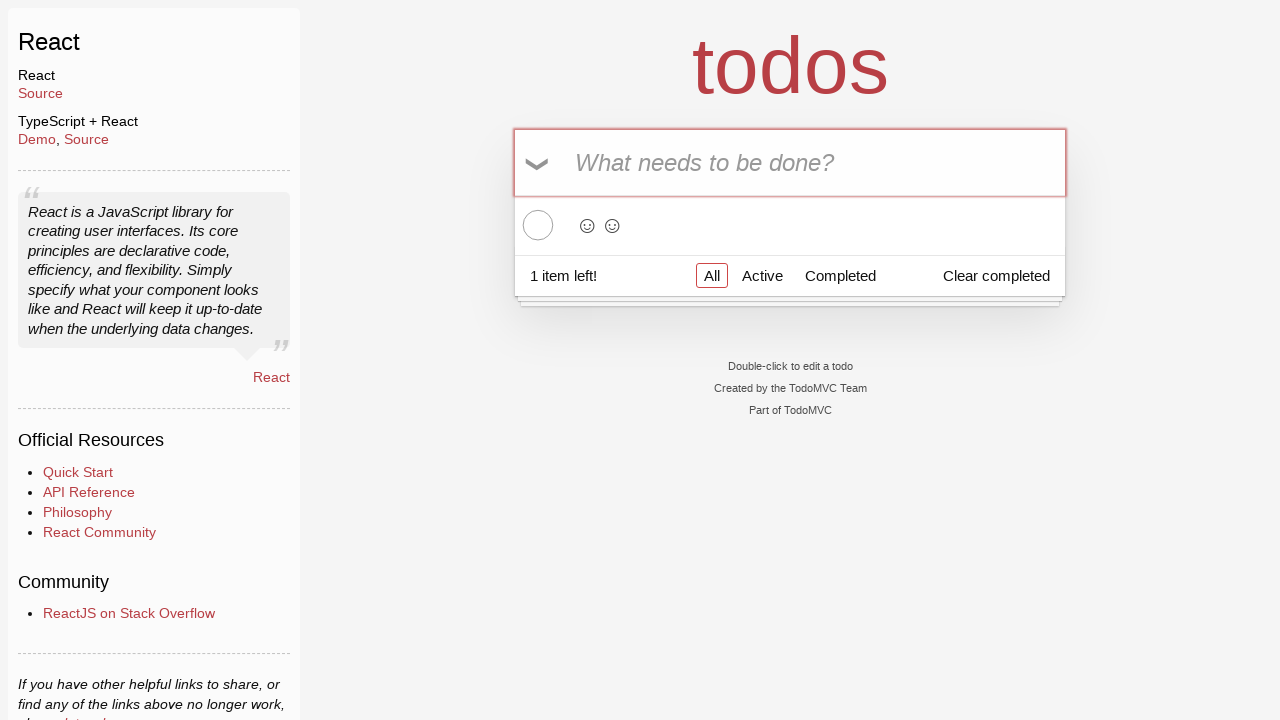